Tests that clicking the registration button navigates to the registration page and displays the registration form

Starting URL: https://qa.koel.app/

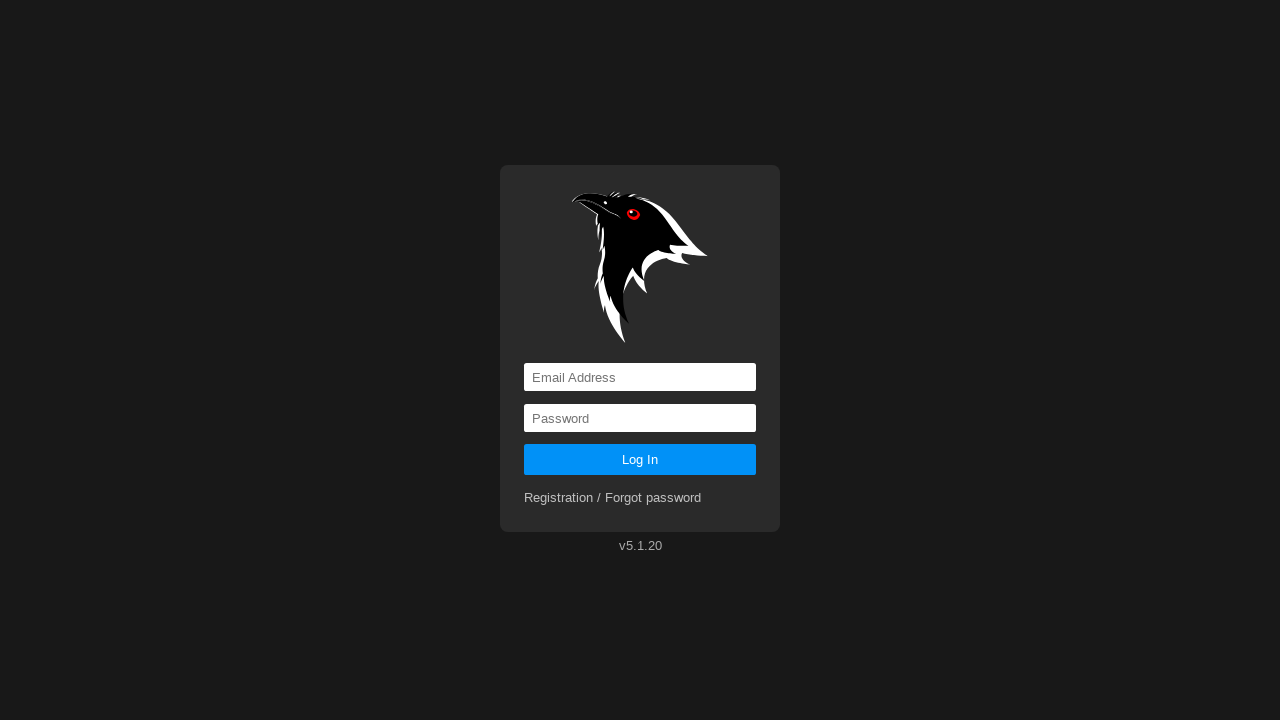

Clicked registration button to navigate to registration page at (613, 498) on div > a[href='registration']
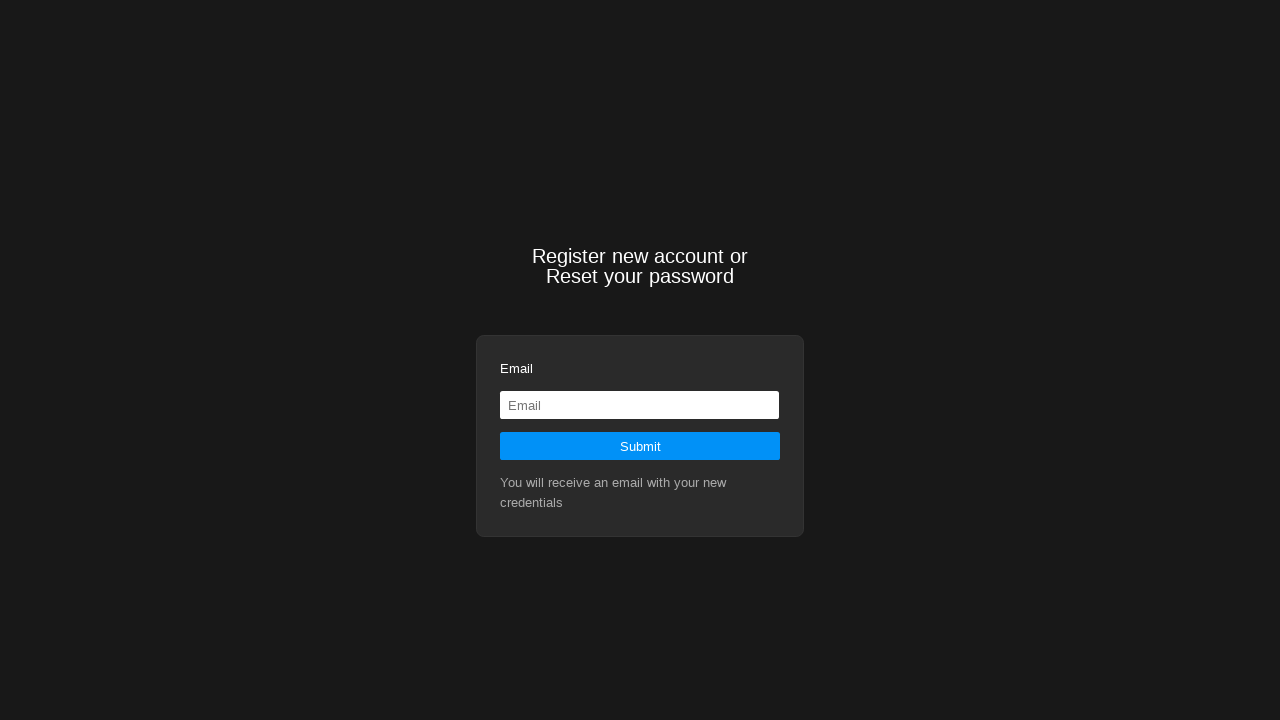

Registration form loaded and is visible
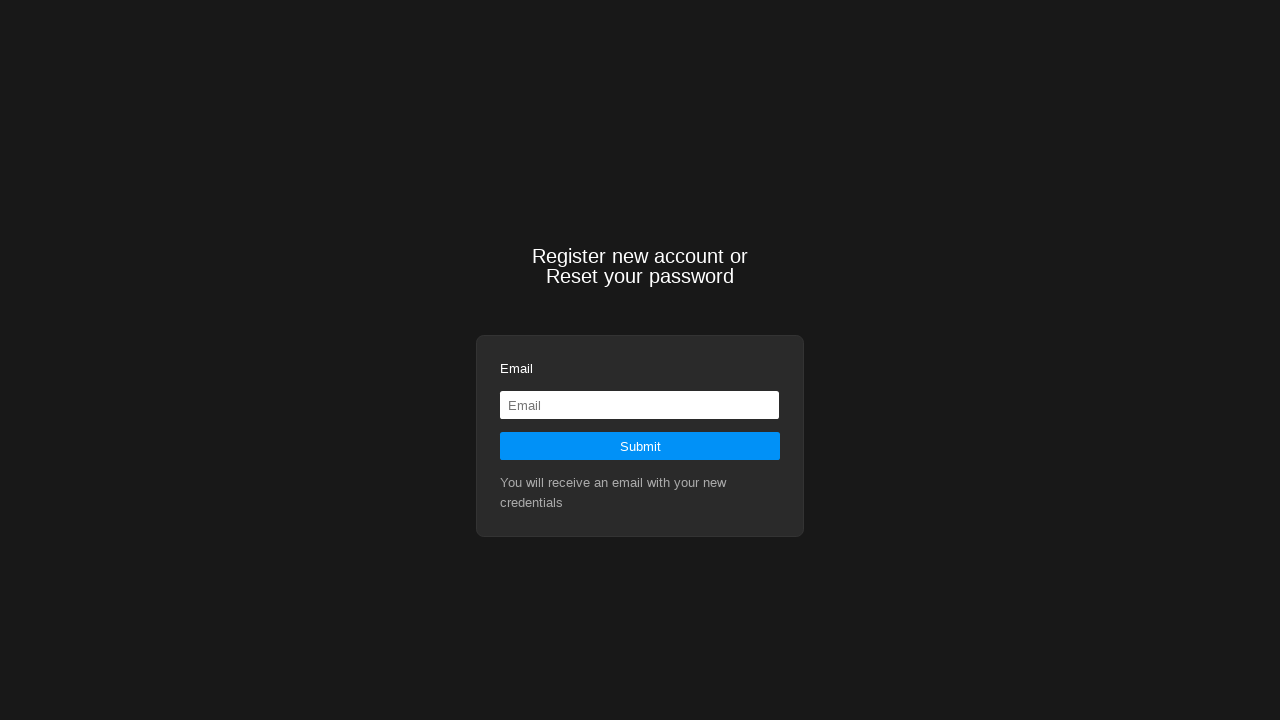

Verified registration form is visible
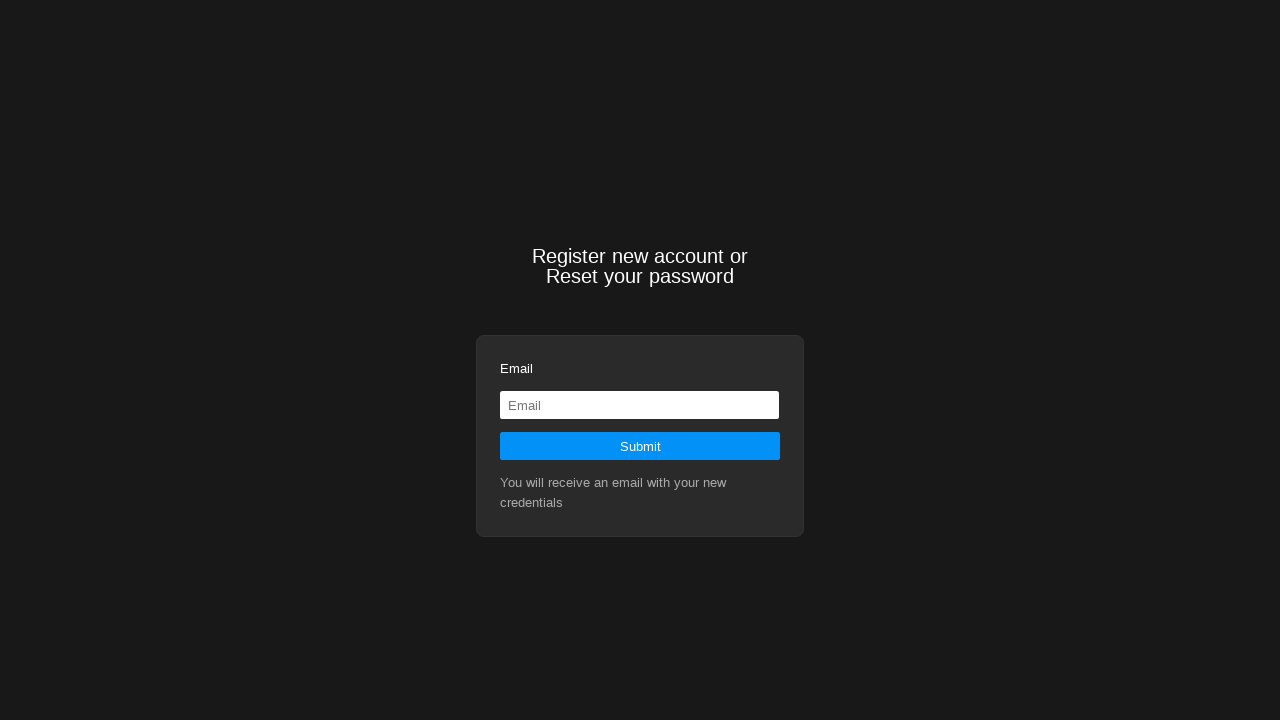

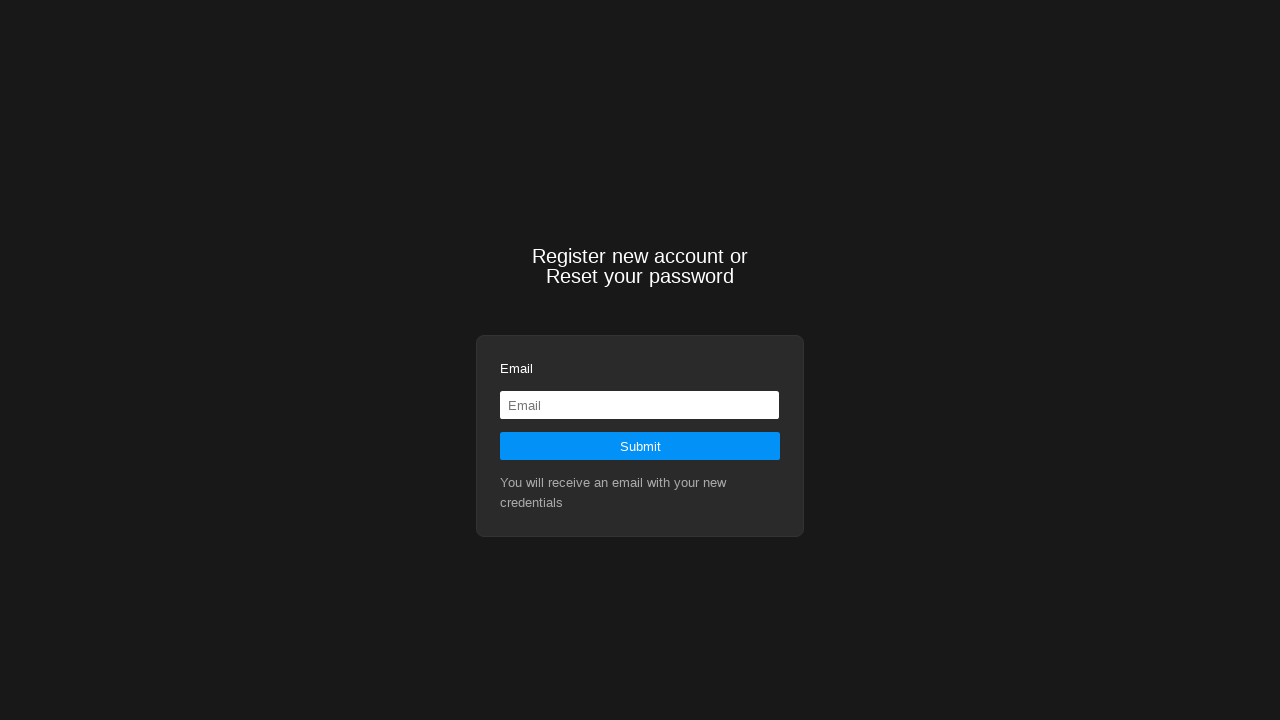